Tests dropdown interaction on a forms page by locating a country selection dropdown and verifying it contains selectable options

Starting URL: https://letcode.in/forms

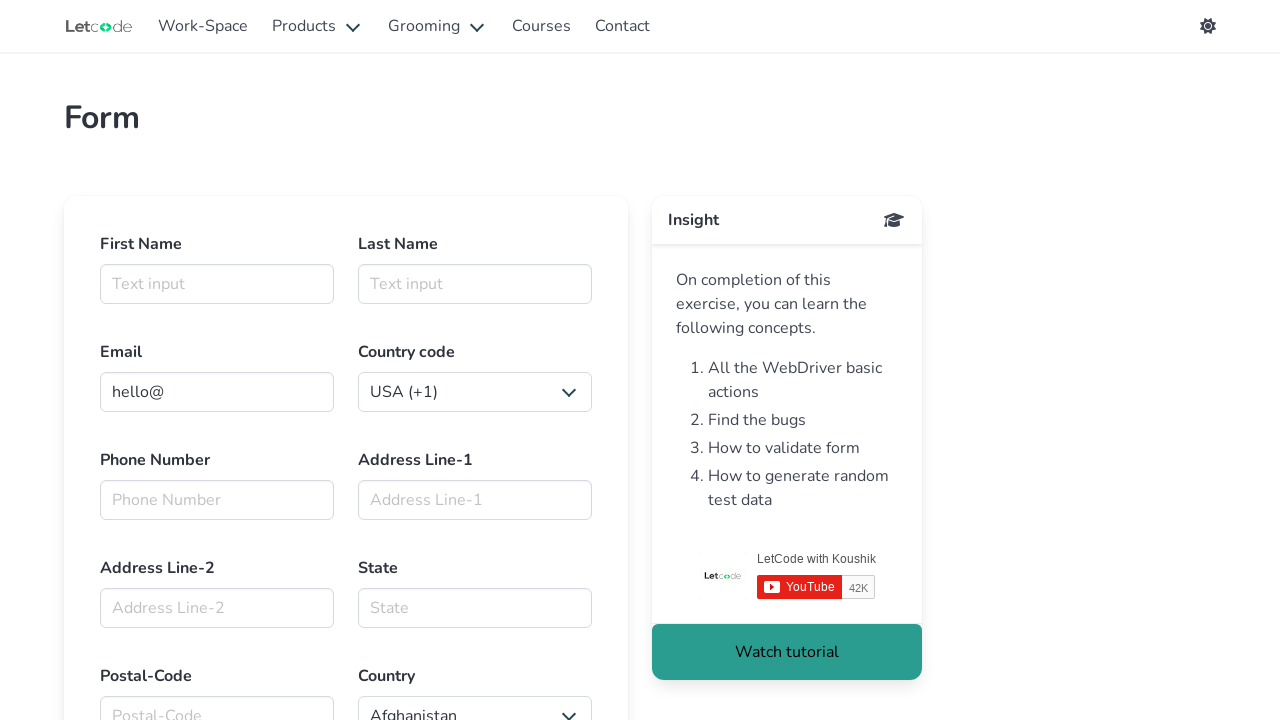

Waited for dropdown selector to be visible
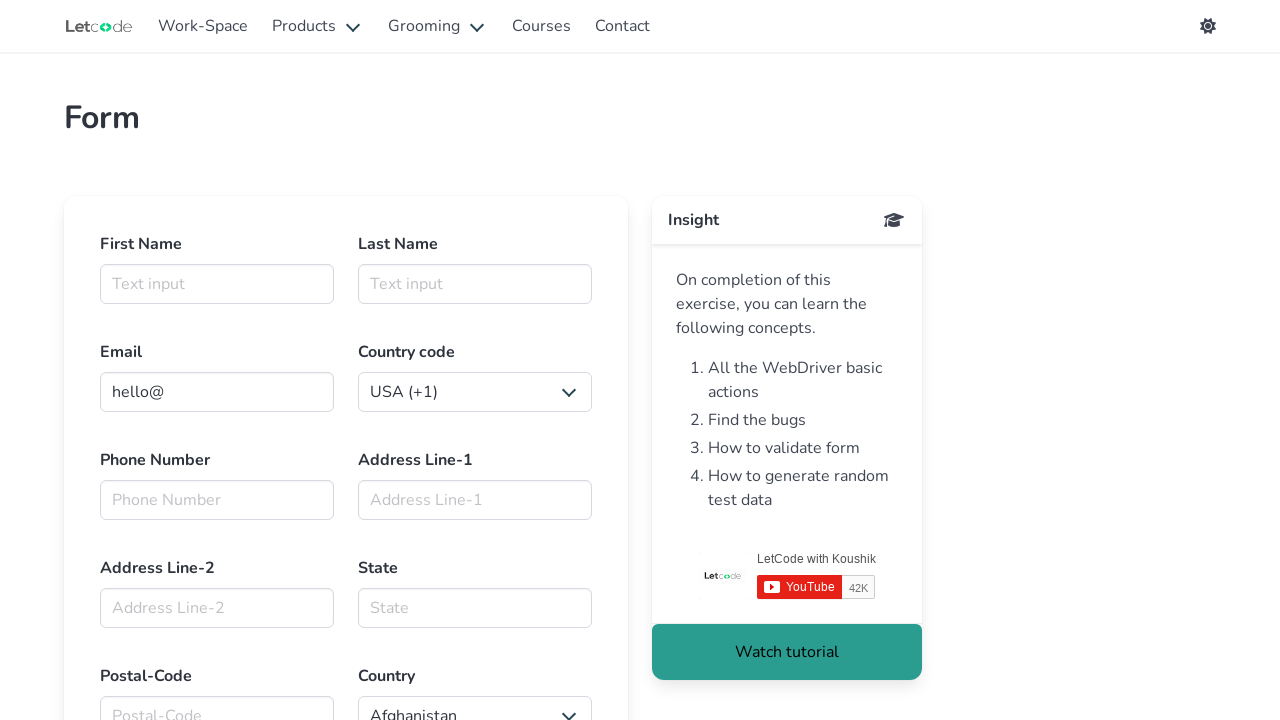

Located country dropdown with Afghanistan as first option
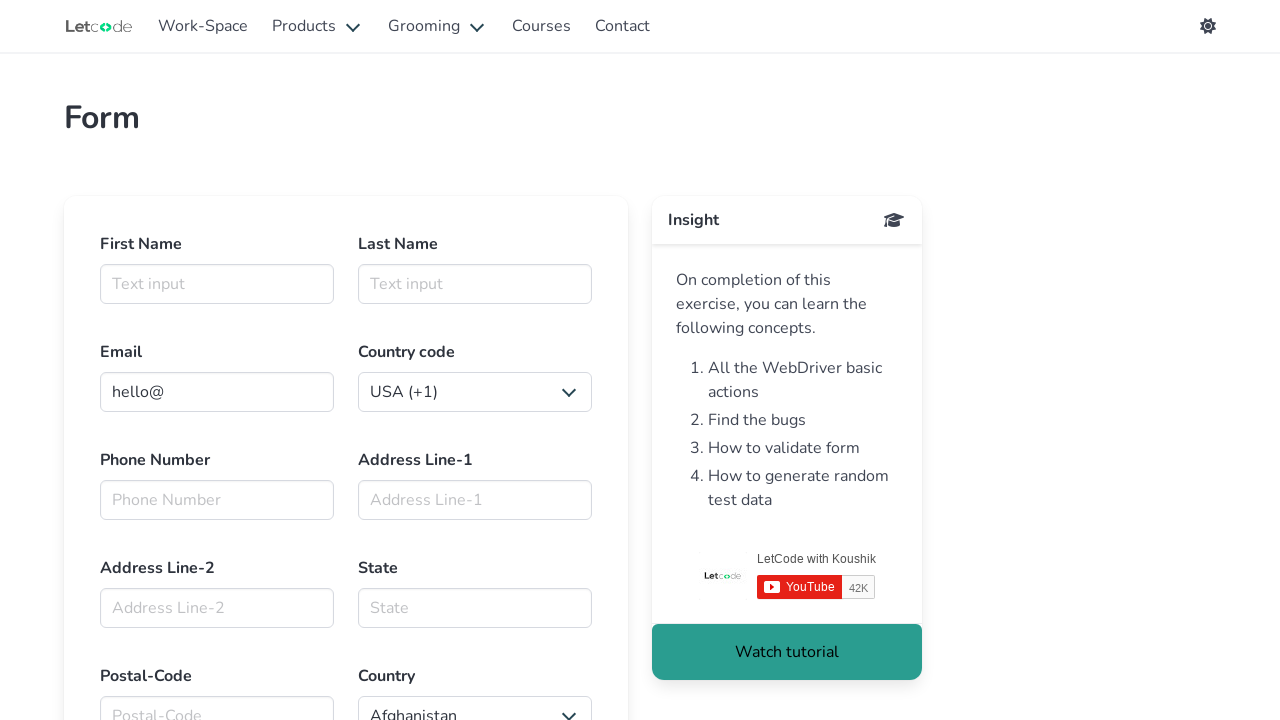

Verified dropdown is visible and interactive
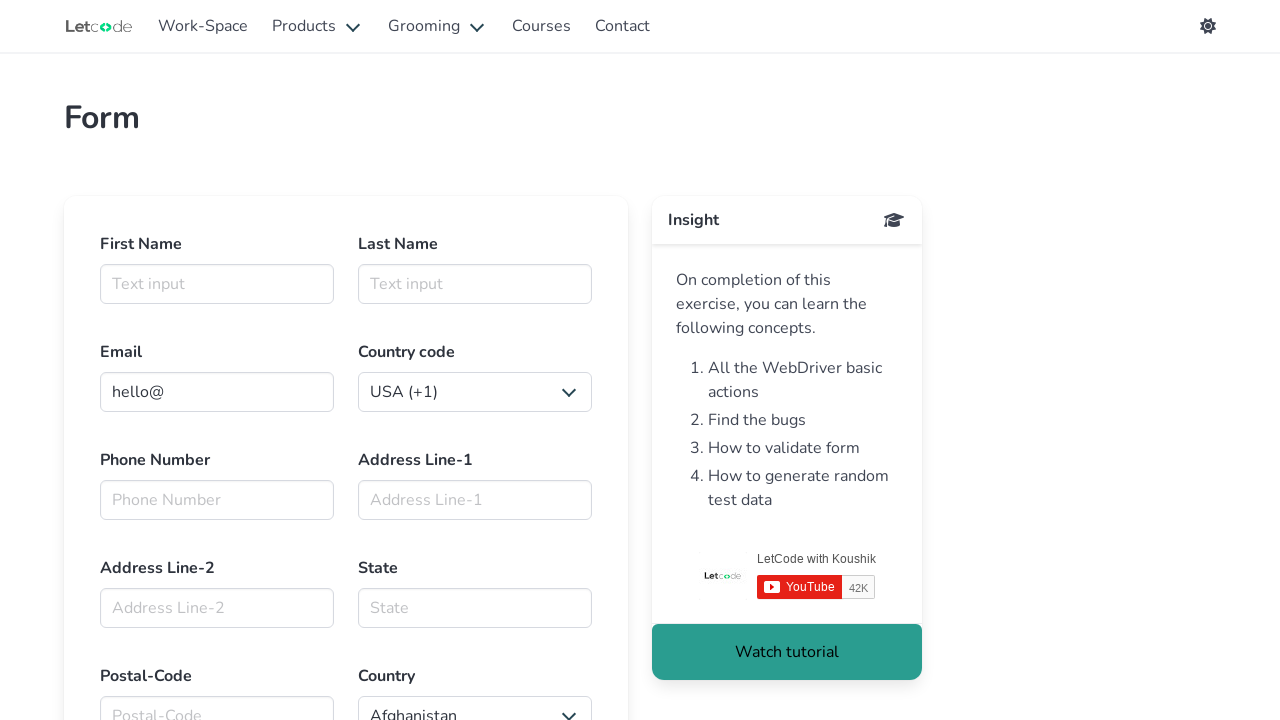

Selected 'Albania' from the country dropdown on select >> internal:has-text="Afghanistan"i
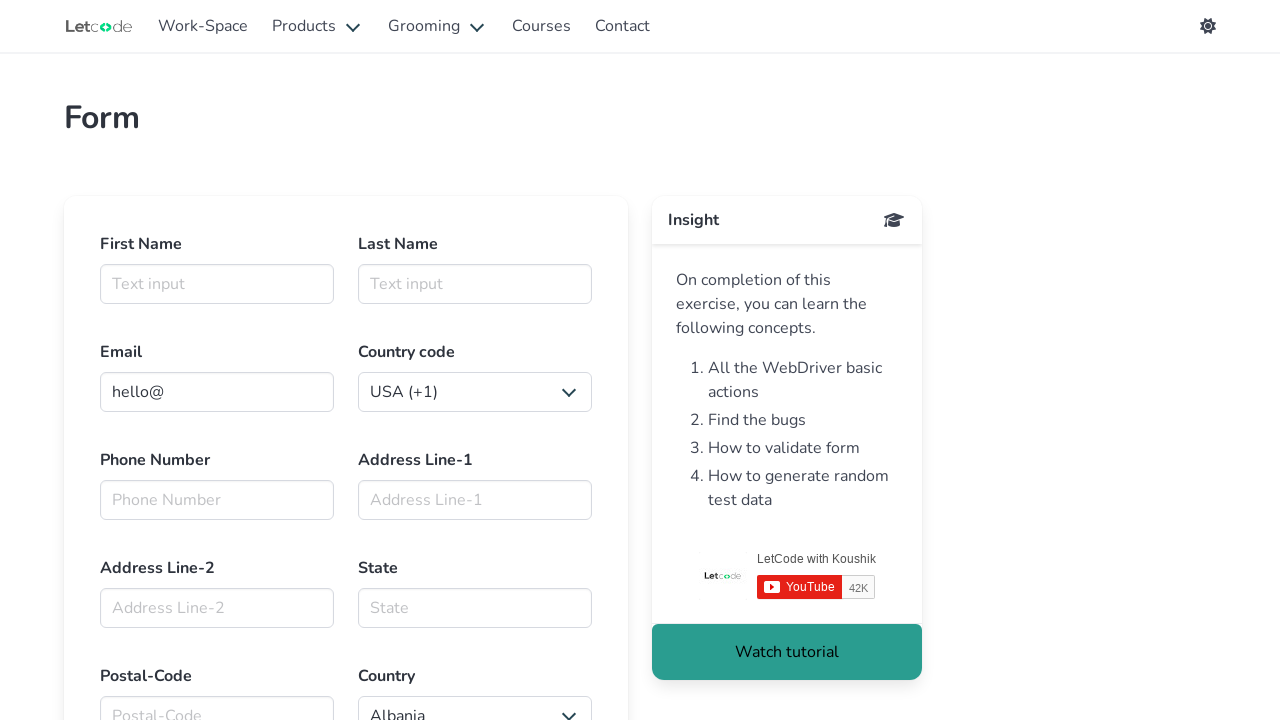

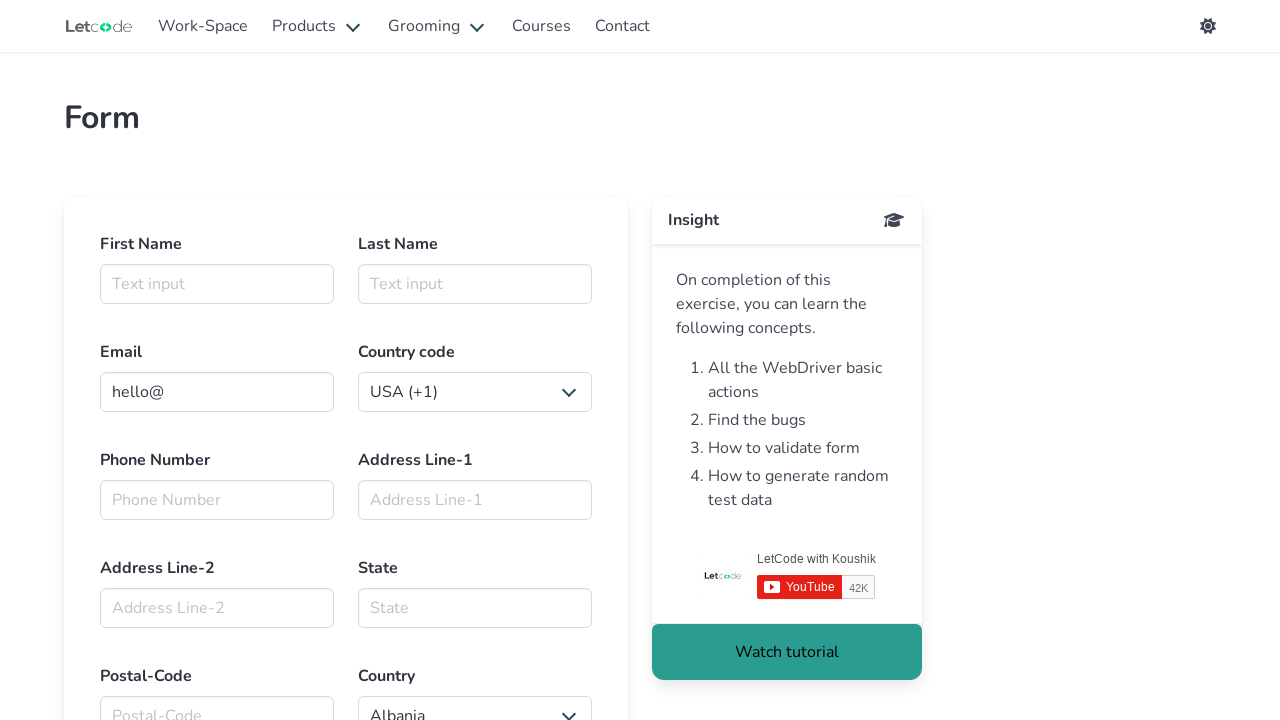